Tests form validation by submitting with blank first name field

Starting URL: http://sharelane.com/cgi-bin/register.py?page=1&zip_code=12345

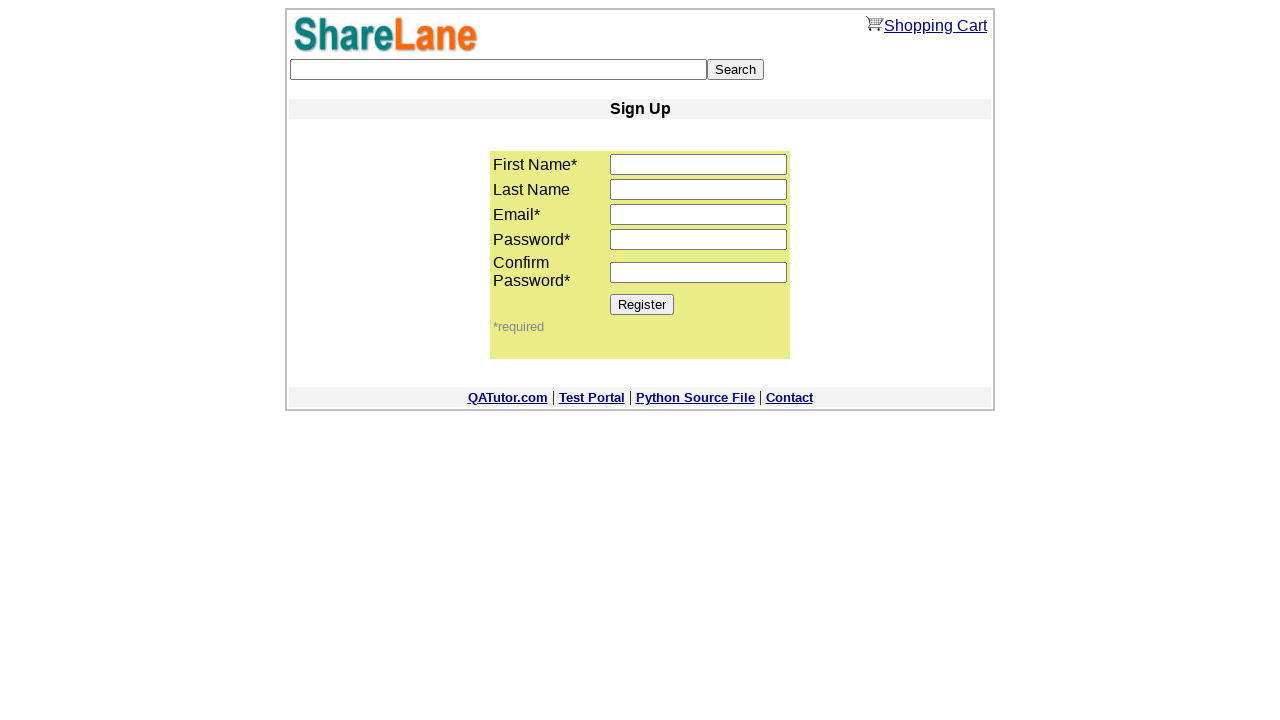

Filled last name field with 'JOHNSON' on input[name='last_name']
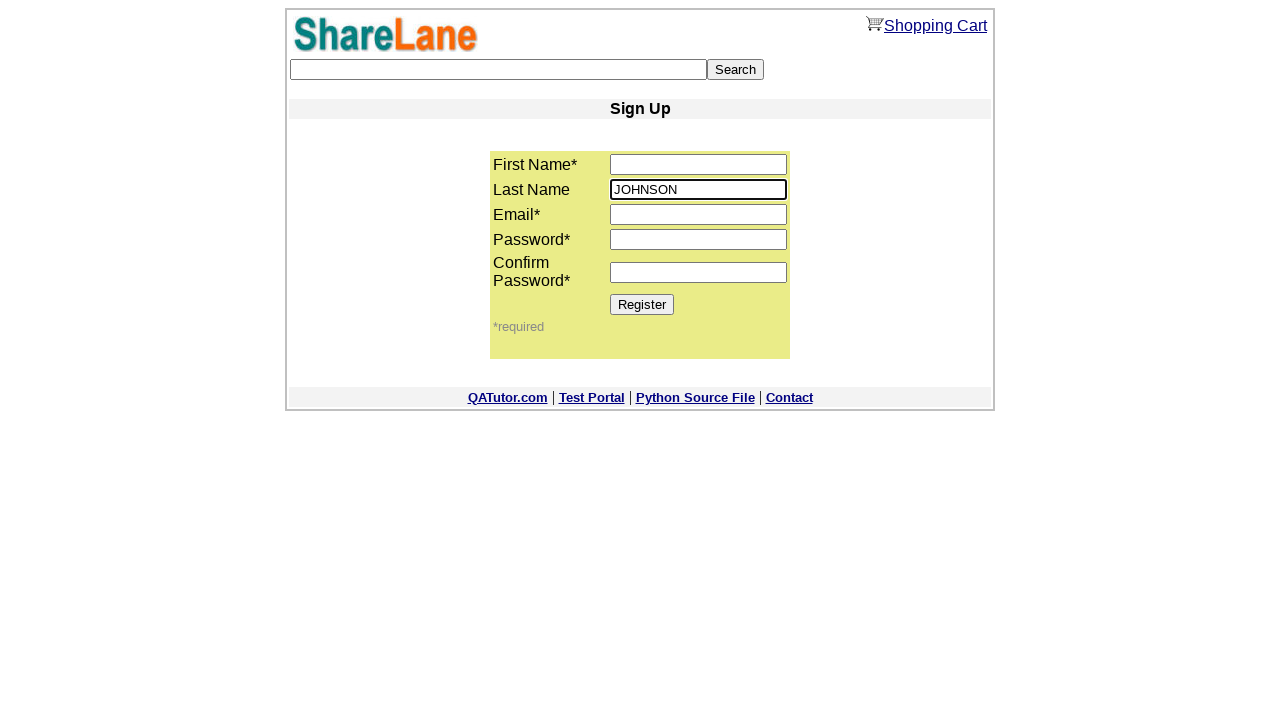

Filled email field with 'user@example.com' on input[name='email']
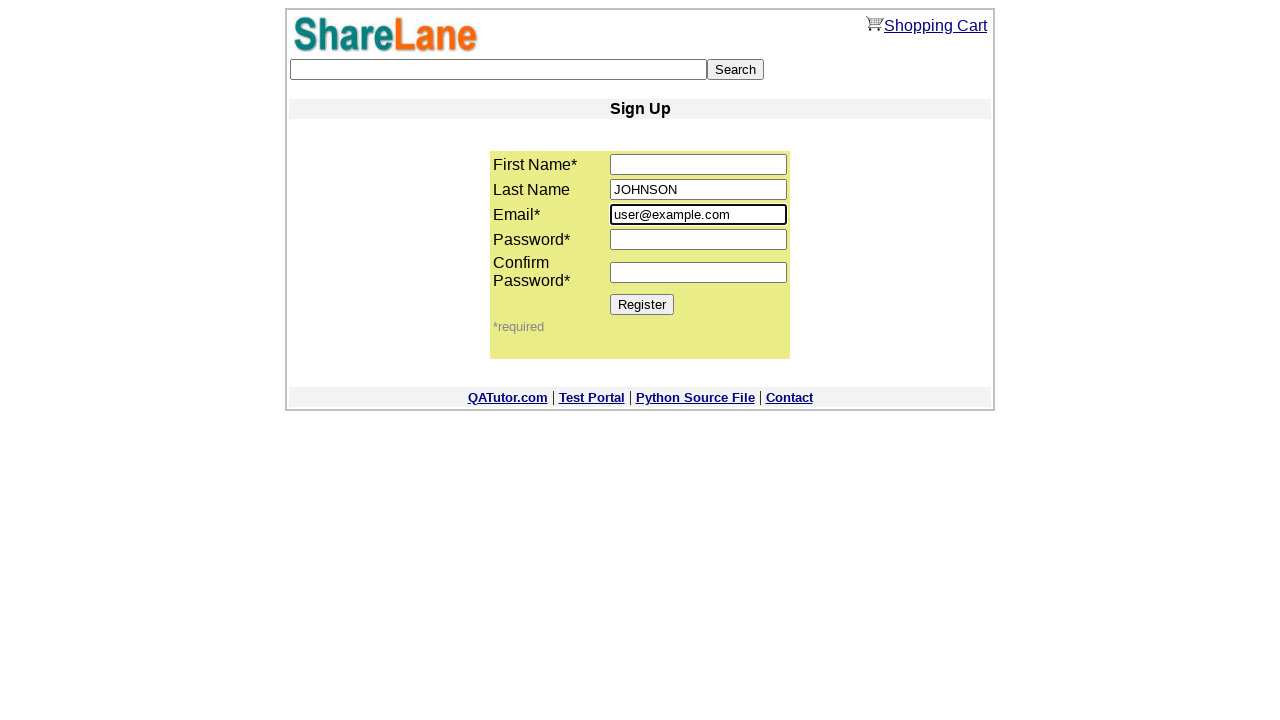

Filled first password field with 'secret456' on input[name='password1']
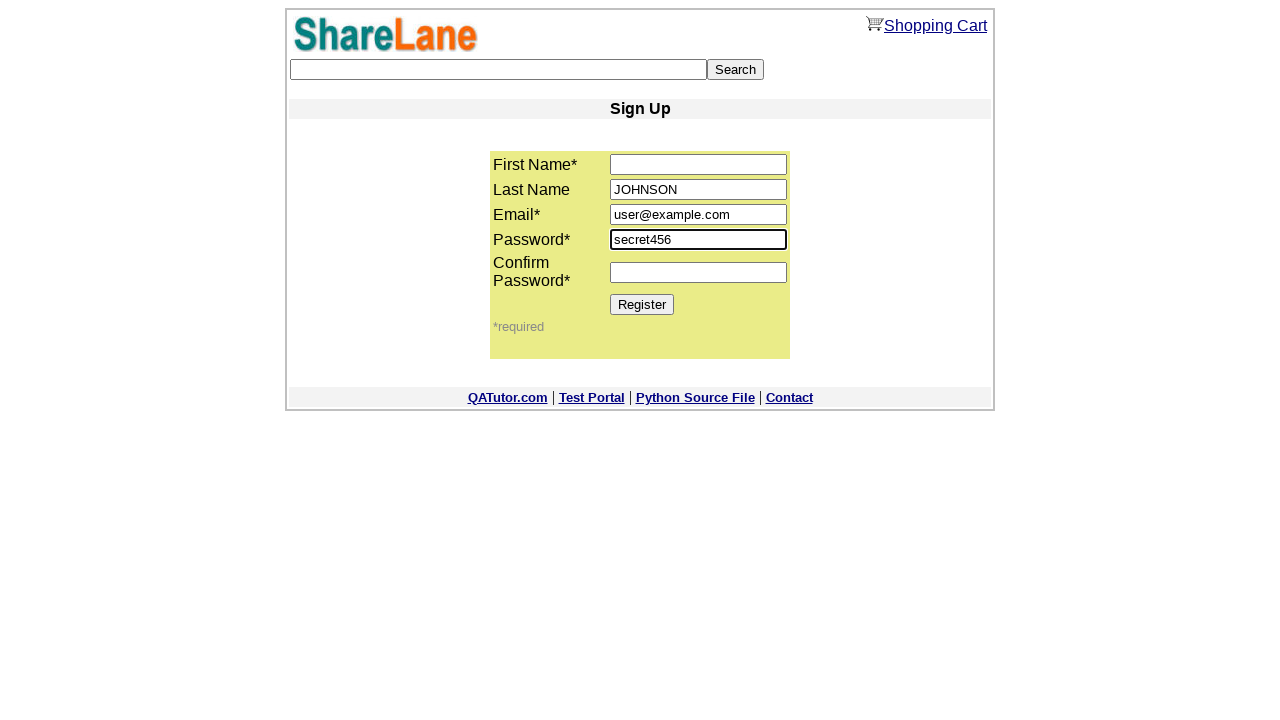

Filled password confirmation field with 'secret456' on input[name='password2']
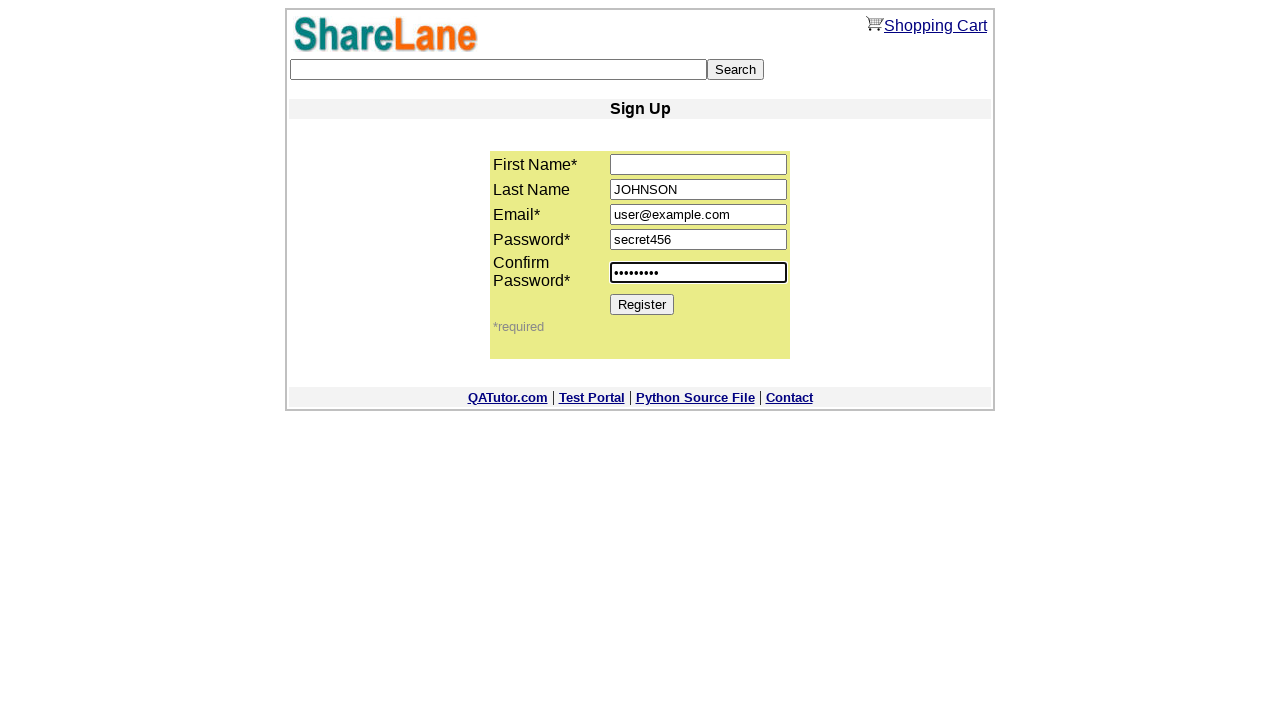

Clicked Register button to submit form with blank first name at (642, 304) on [value='Register']
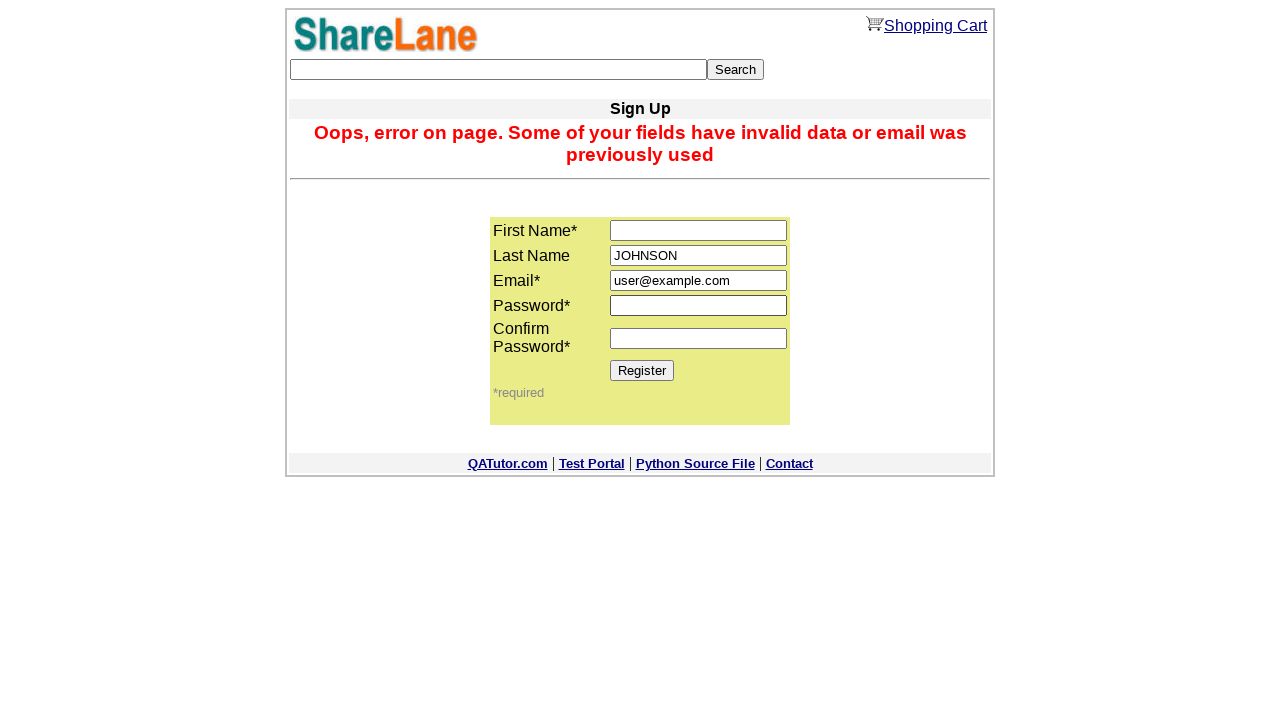

Form validation error message appeared
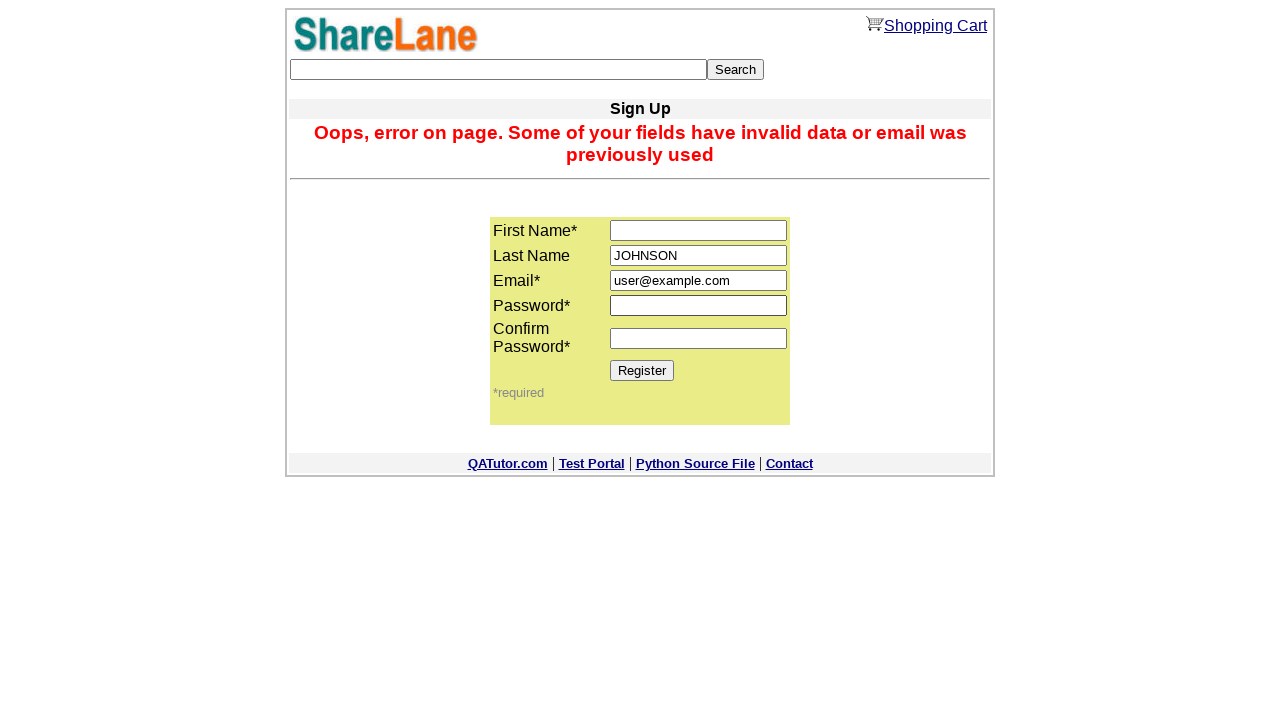

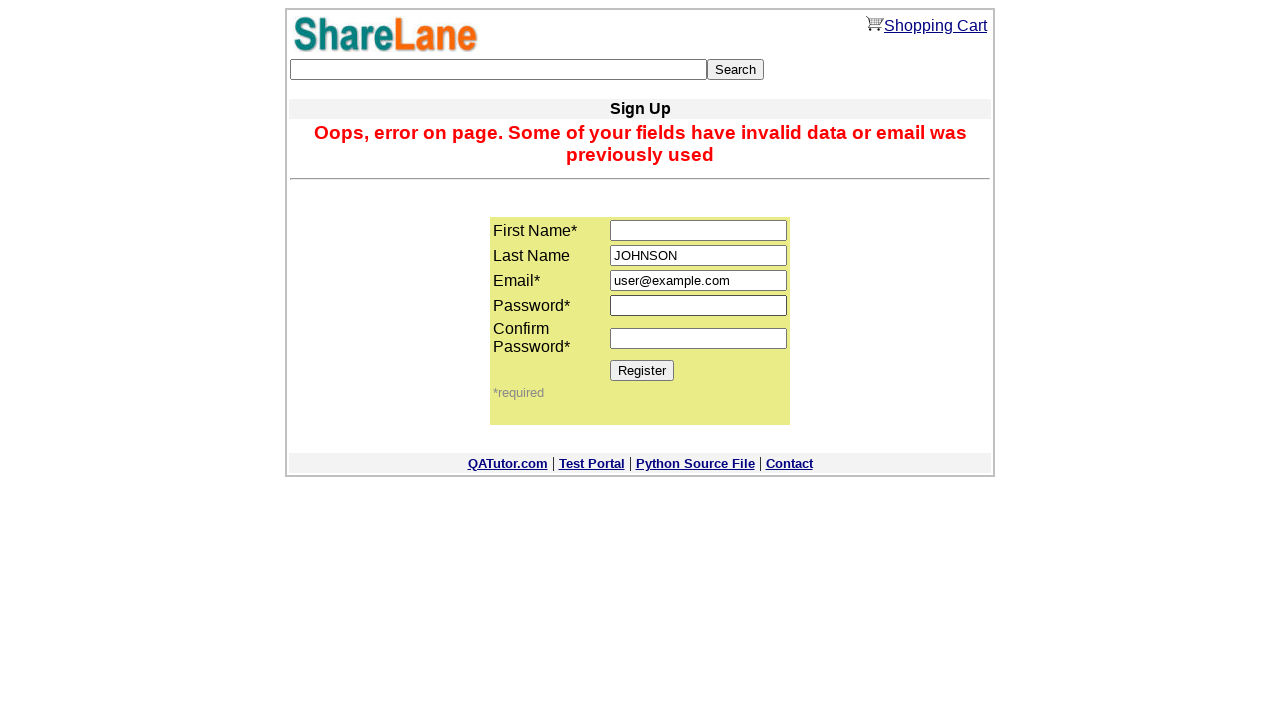